Verifies the page title is "WebdriverJS Testpage"

Starting URL: http://guinea-pig.webdriver.io/

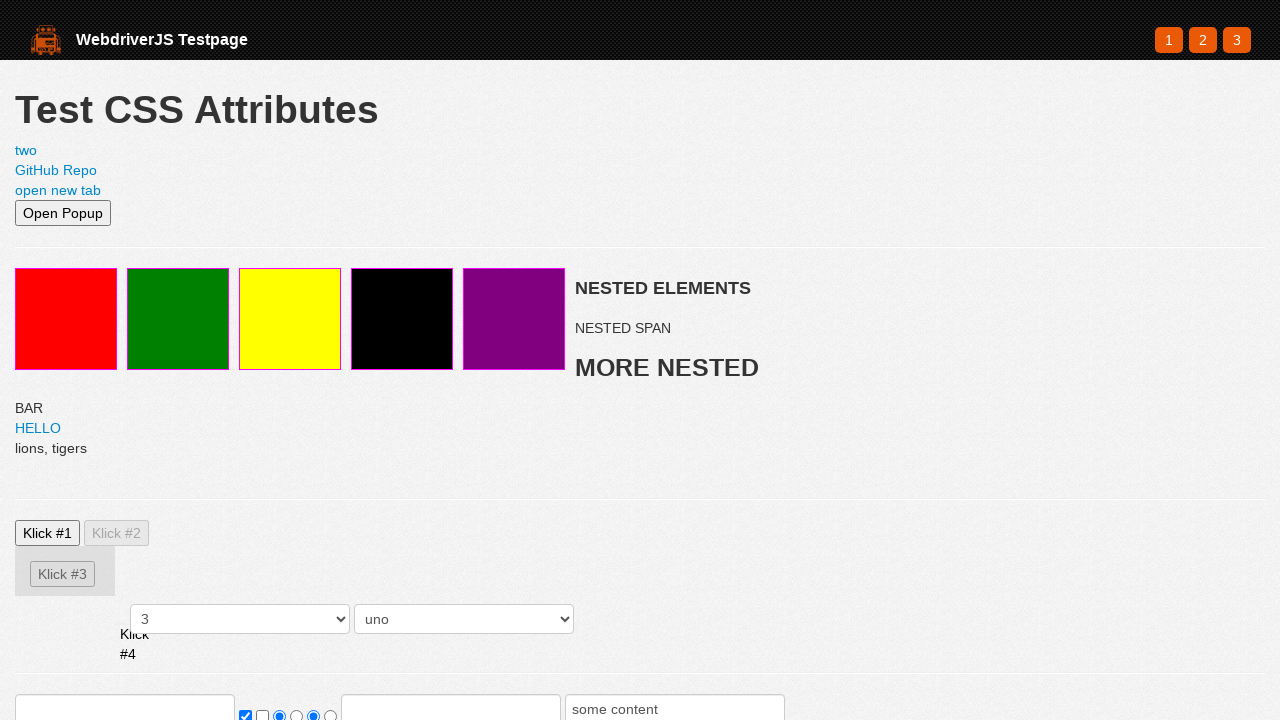

Navigated to http://guinea-pig.webdriver.io/
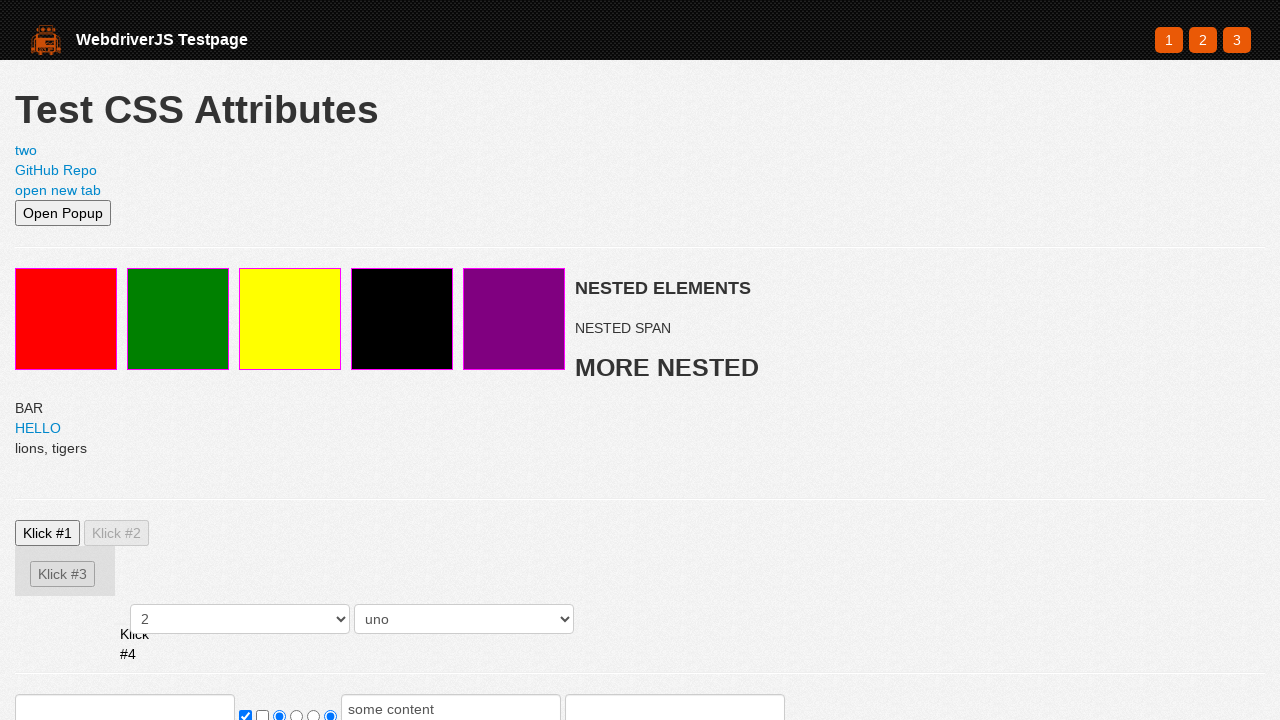

Verified page title is 'WebdriverJS Testpage'
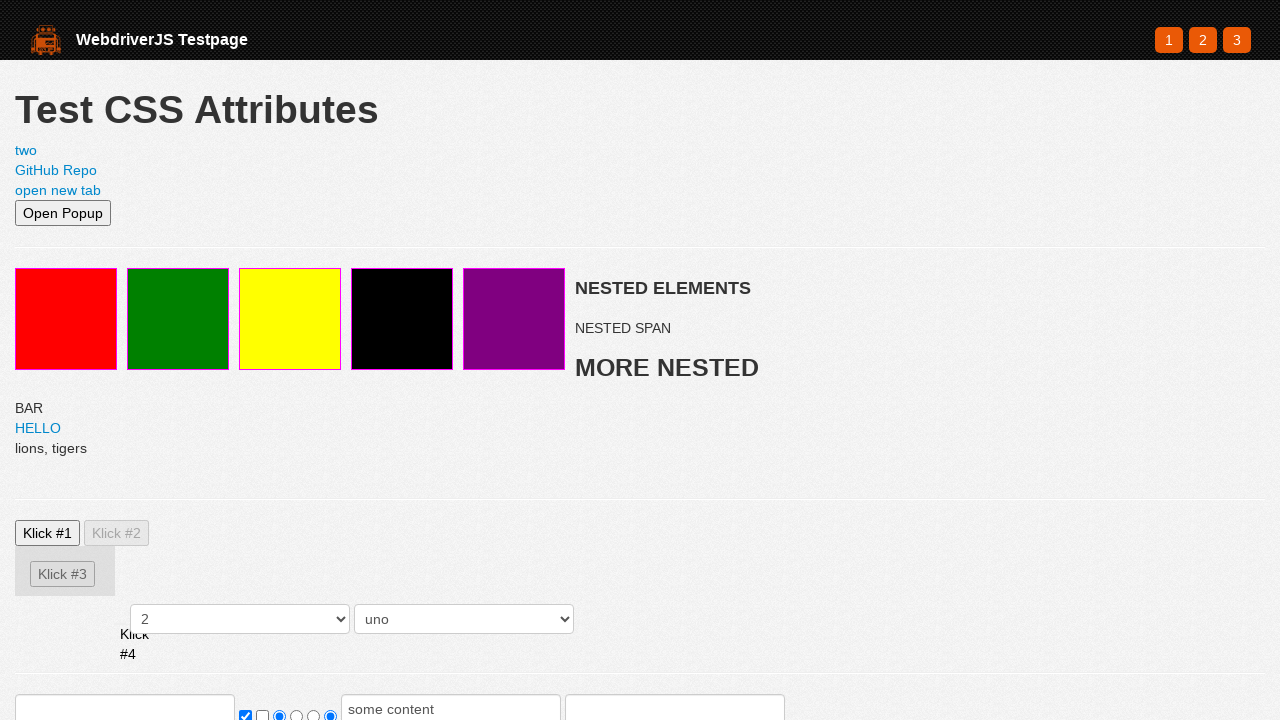

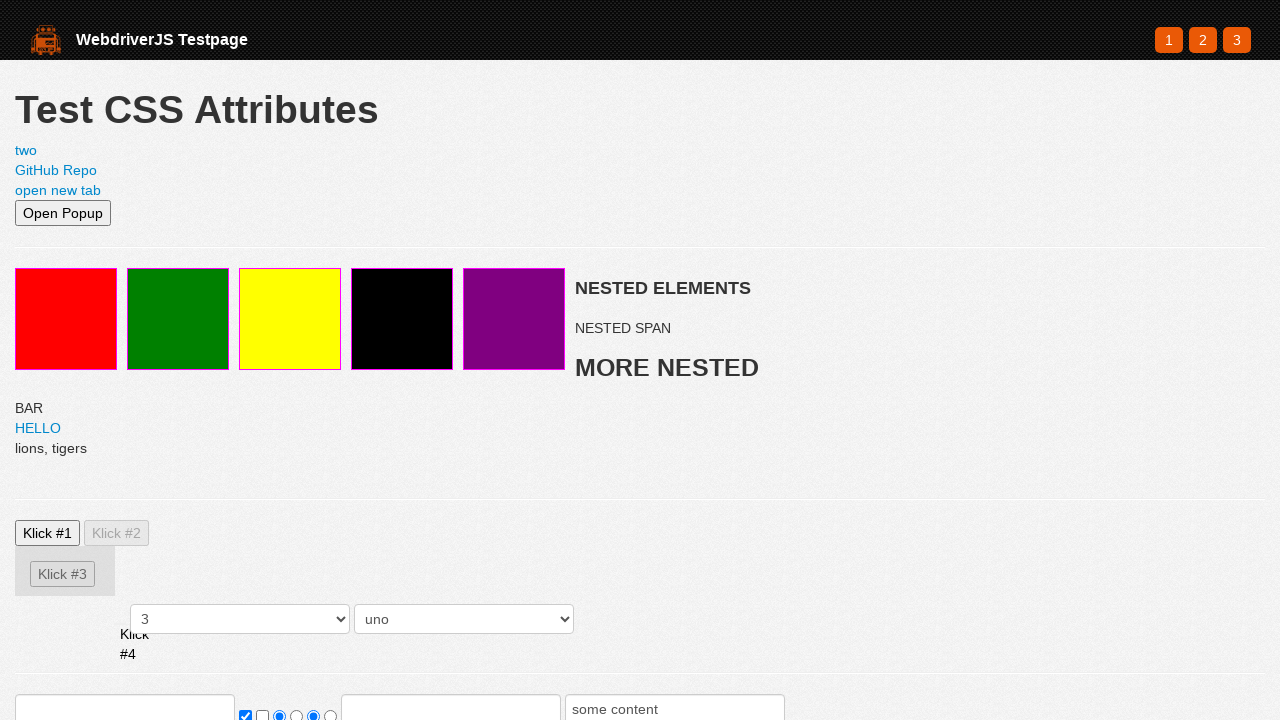